Selects the third radio button option (rd3) and verifies it is selected on a test form page

Starting URL: https://testpages.herokuapp.com/styled/basic-html-form-test.html

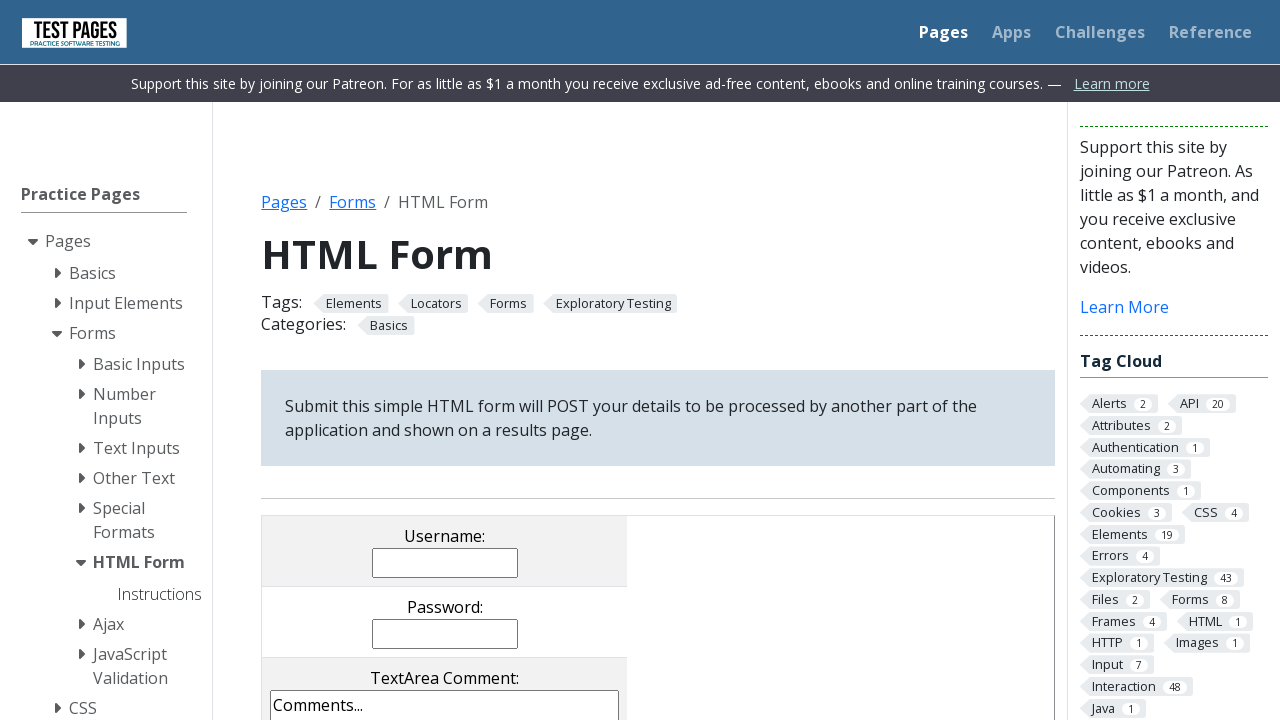

Navigated to basic HTML form test page
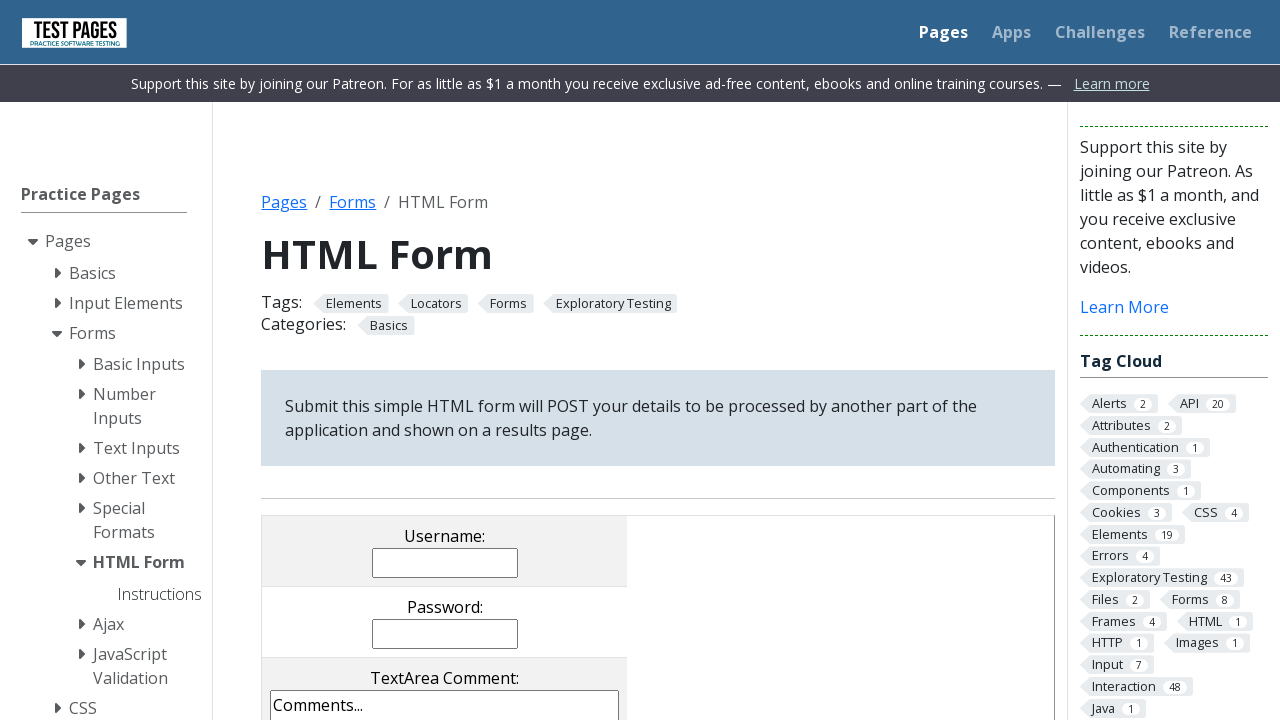

Selected the third radio button option (rd3) at (488, 360) on input[name='radioval'][value='rd3']
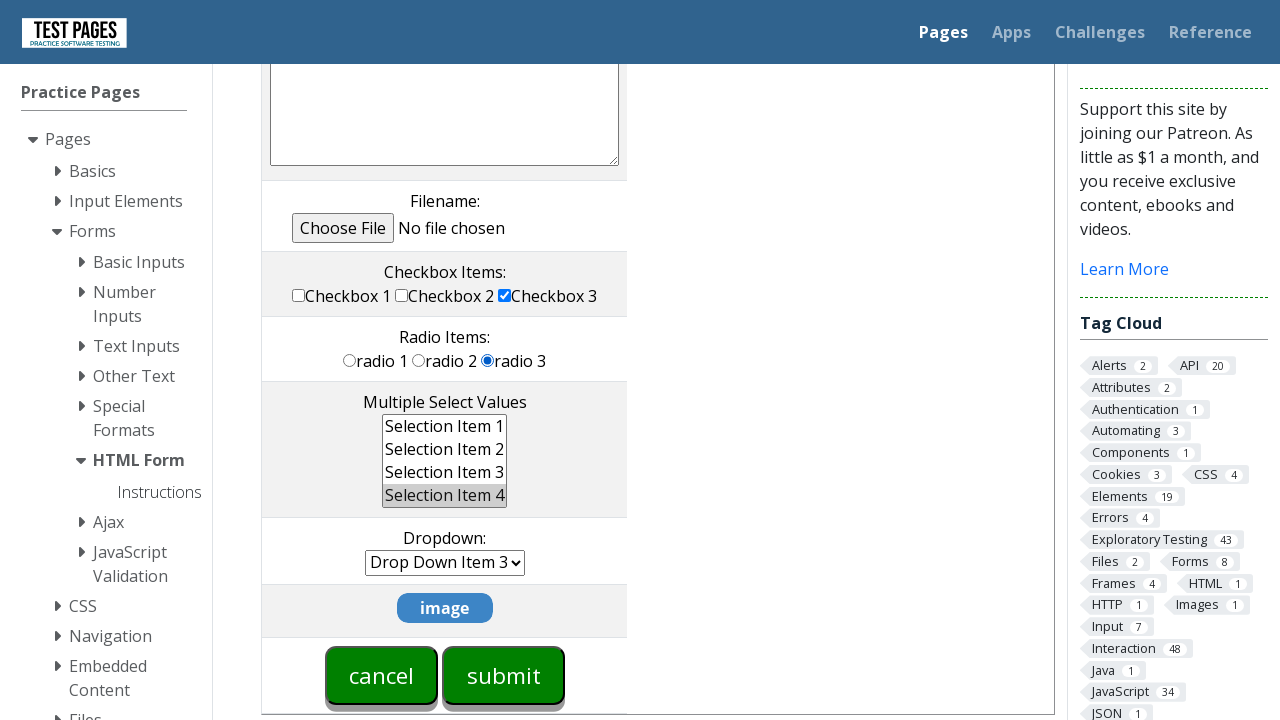

Verified that the third radio button option (rd3) is selected
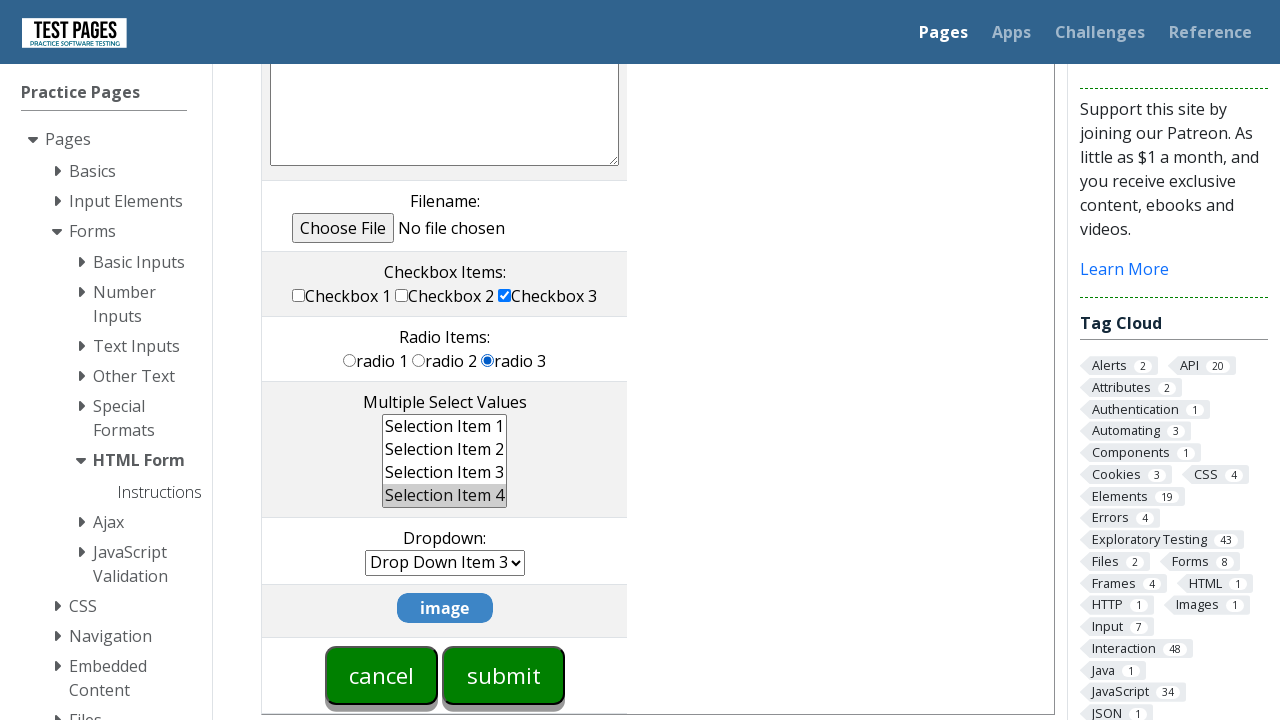

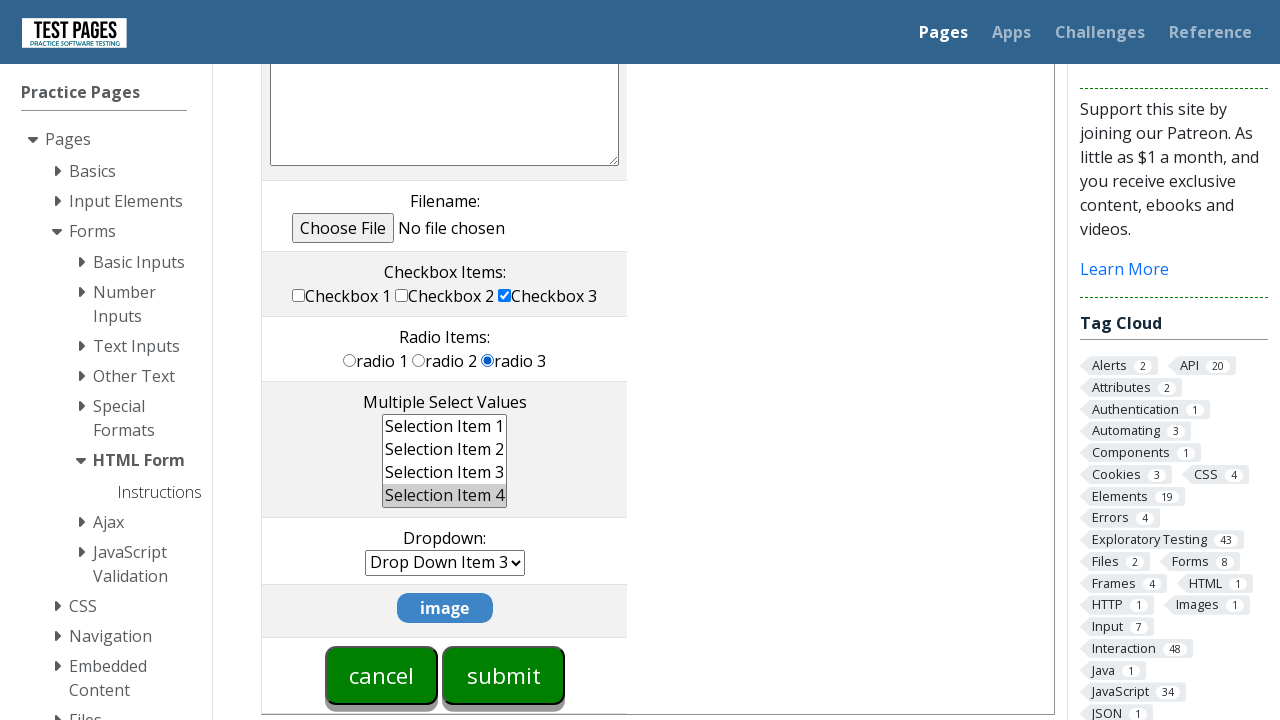